Tests adding multiple different items to cart and verifies the total item count is correct

Starting URL: https://rahulshettyacademy.com/seleniumPractise/#/

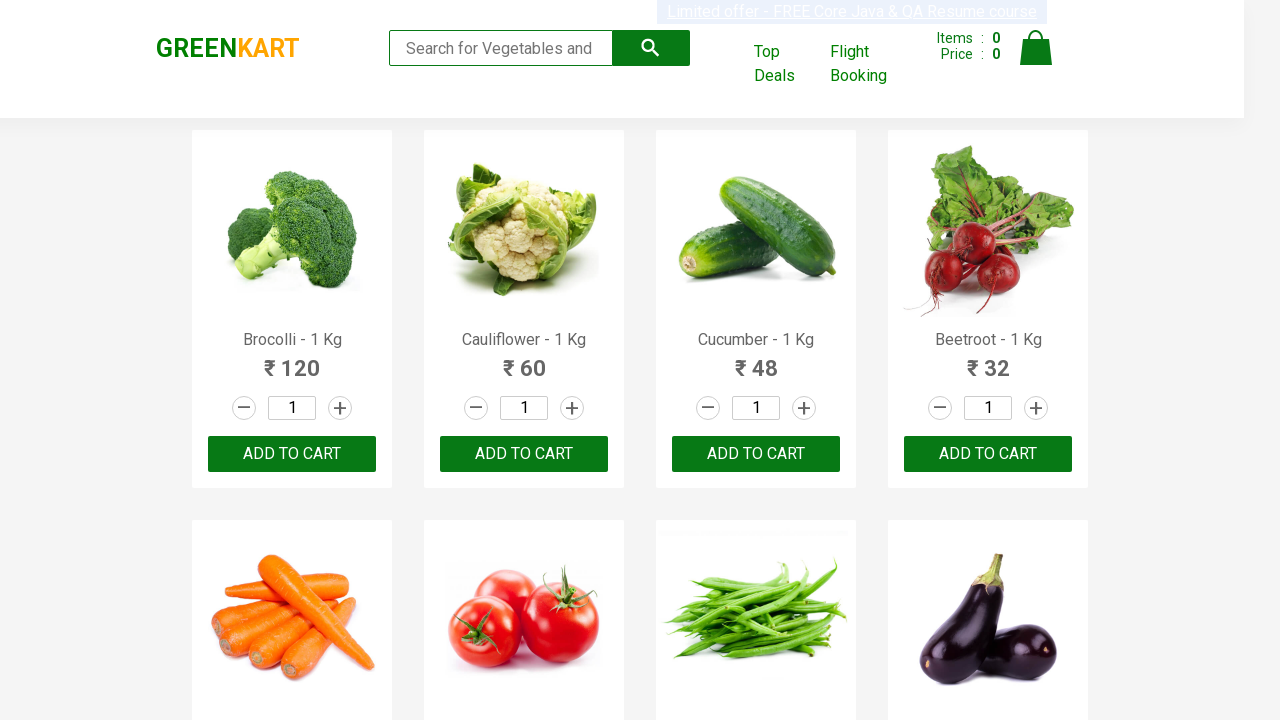

Added first product to cart at (292, 454) on xpath=//div[@class='products']//div[1]//div[3]//button[1]
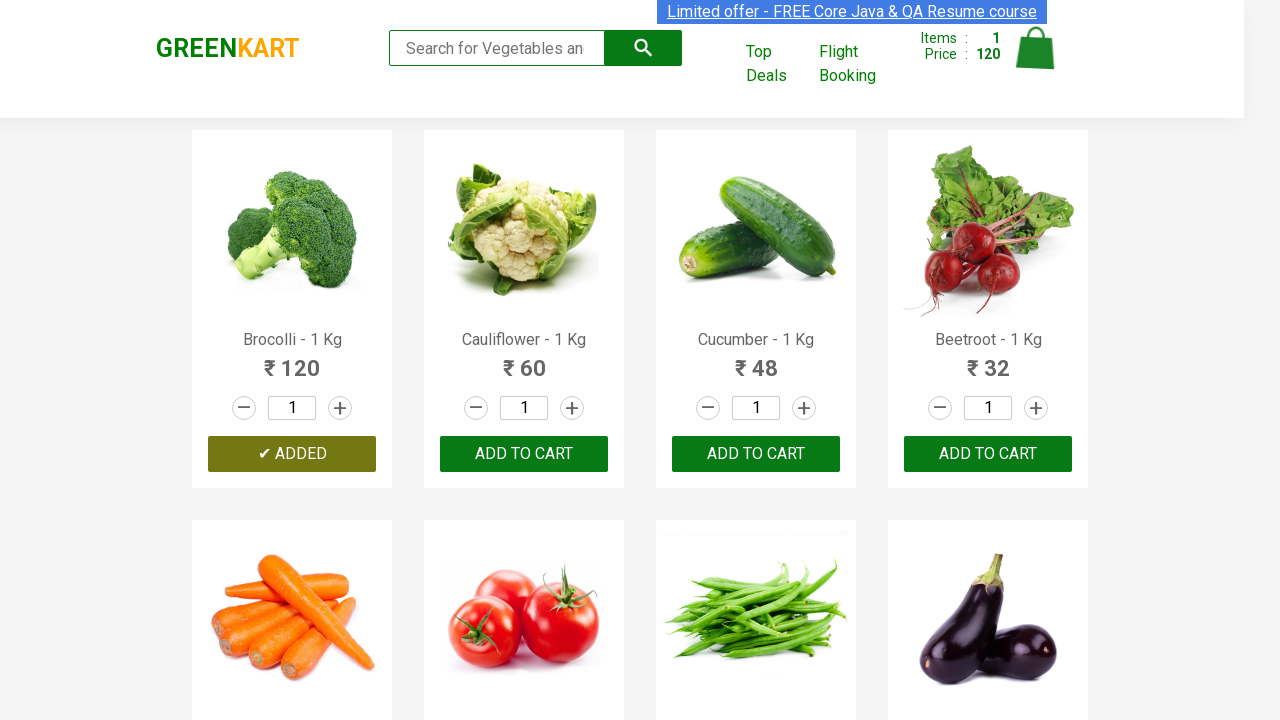

Added sixth product to cart at (524, 360) on xpath=/html[1]/body[1]/div[1]/div[1]/div[1]/div[1]/div[6]/div[3]/button[1]
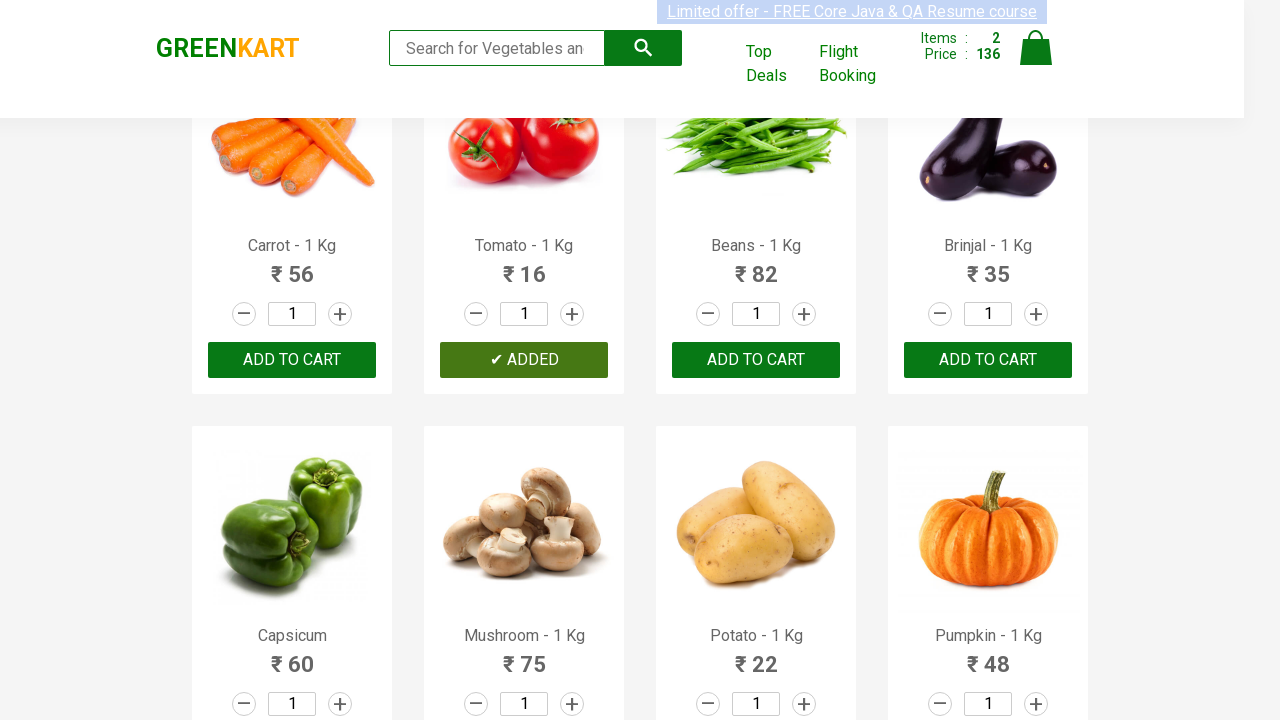

Added seventh product to cart at (756, 360) on xpath=/html[1]/body[1]/div[1]/div[1]/div[1]/div[1]/div[7]/div[3]/button[1]
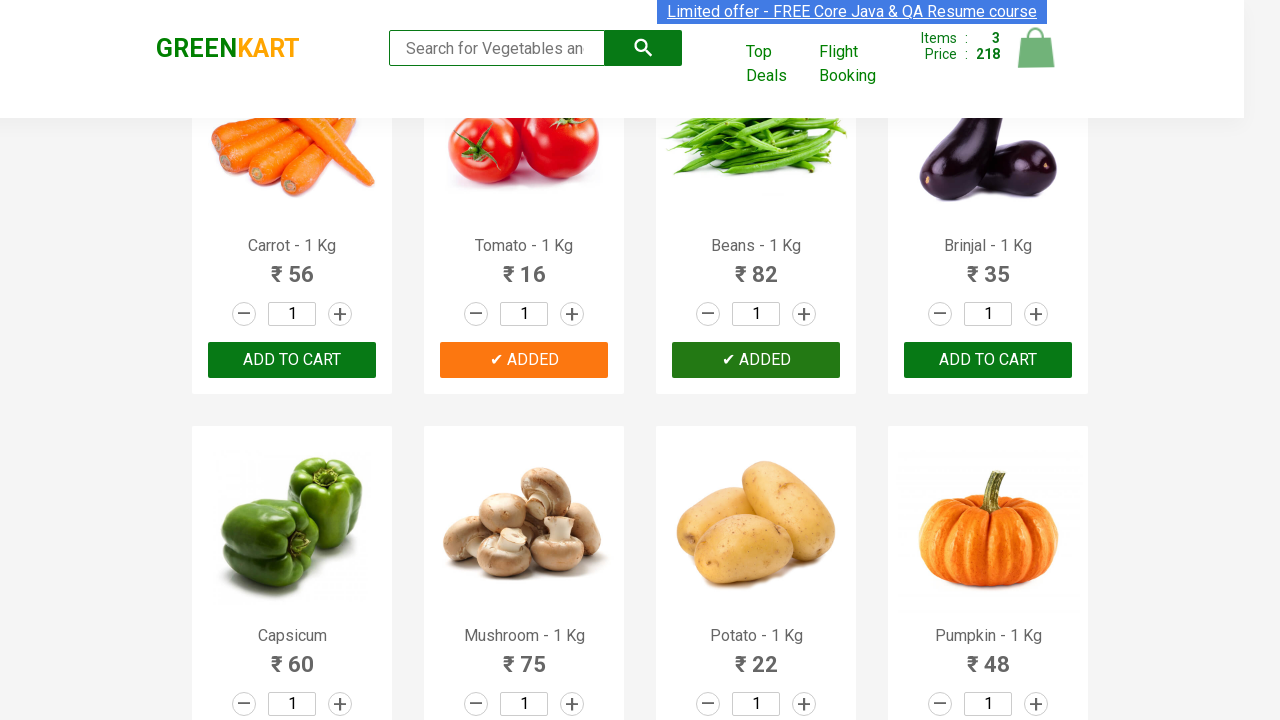

Cart updated with all three items, total item count verified
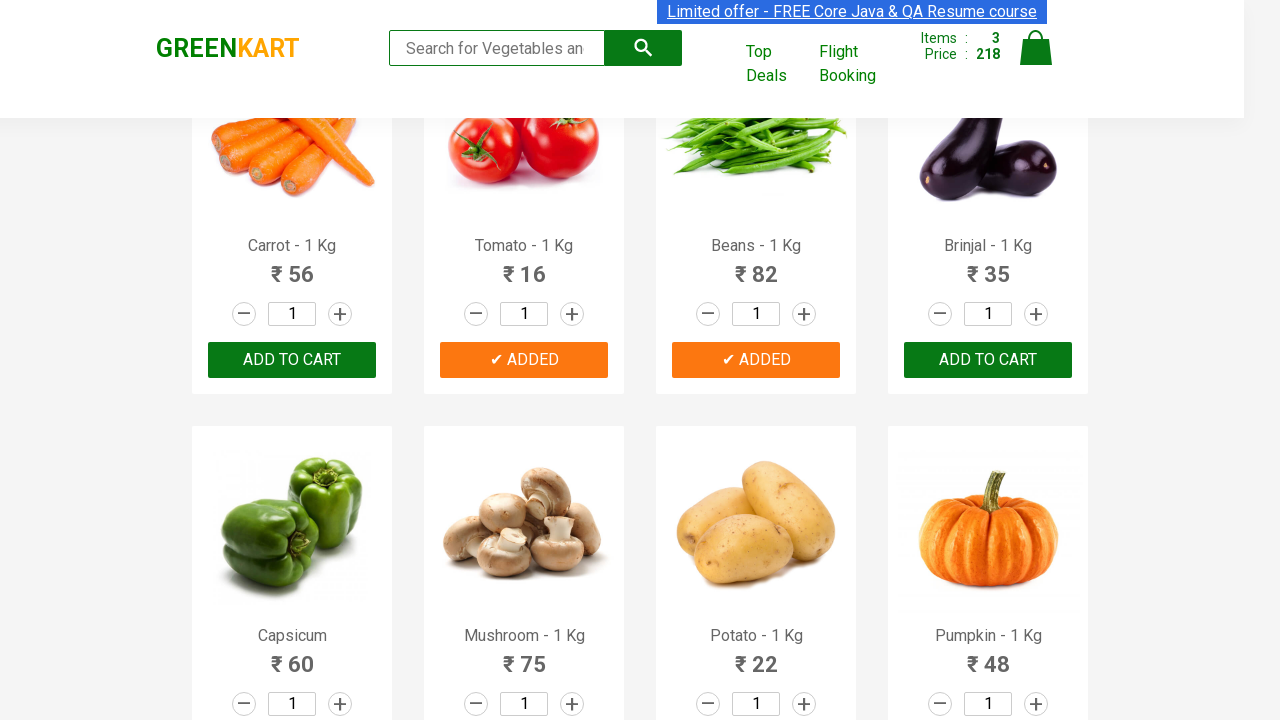

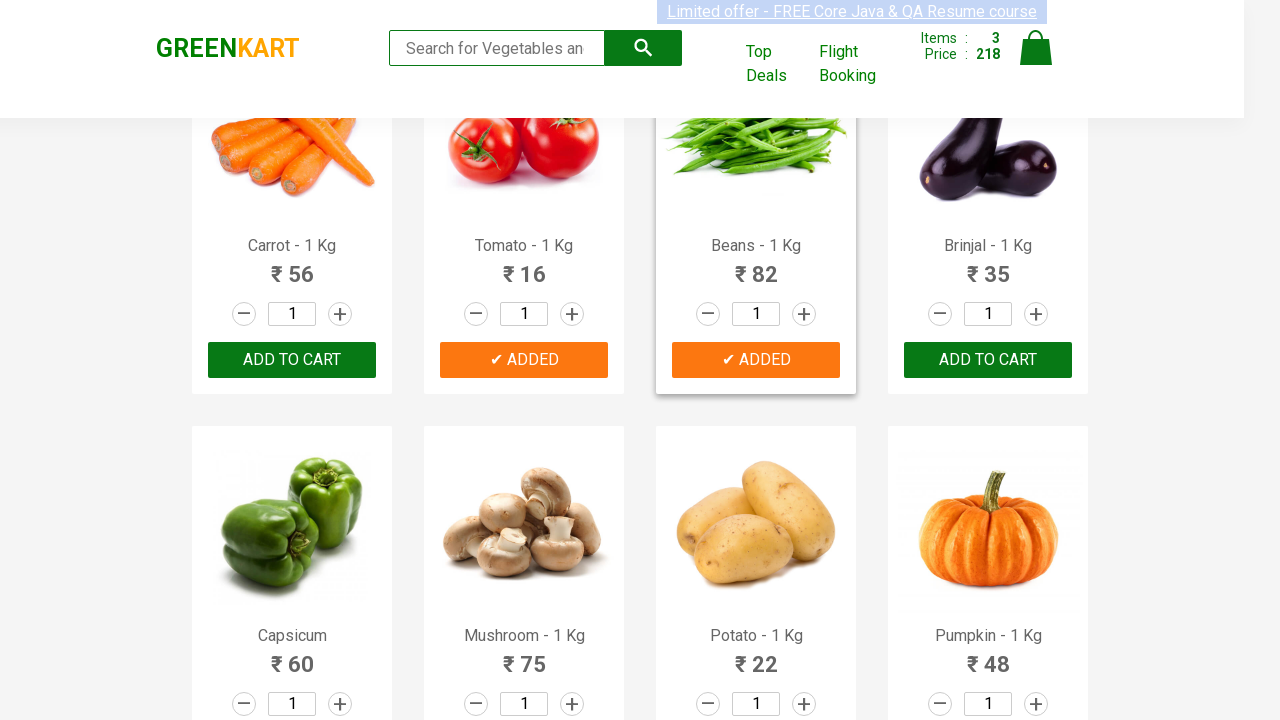